Tests that edits are saved when the input loses focus (blur)

Starting URL: https://demo.playwright.dev/todomvc

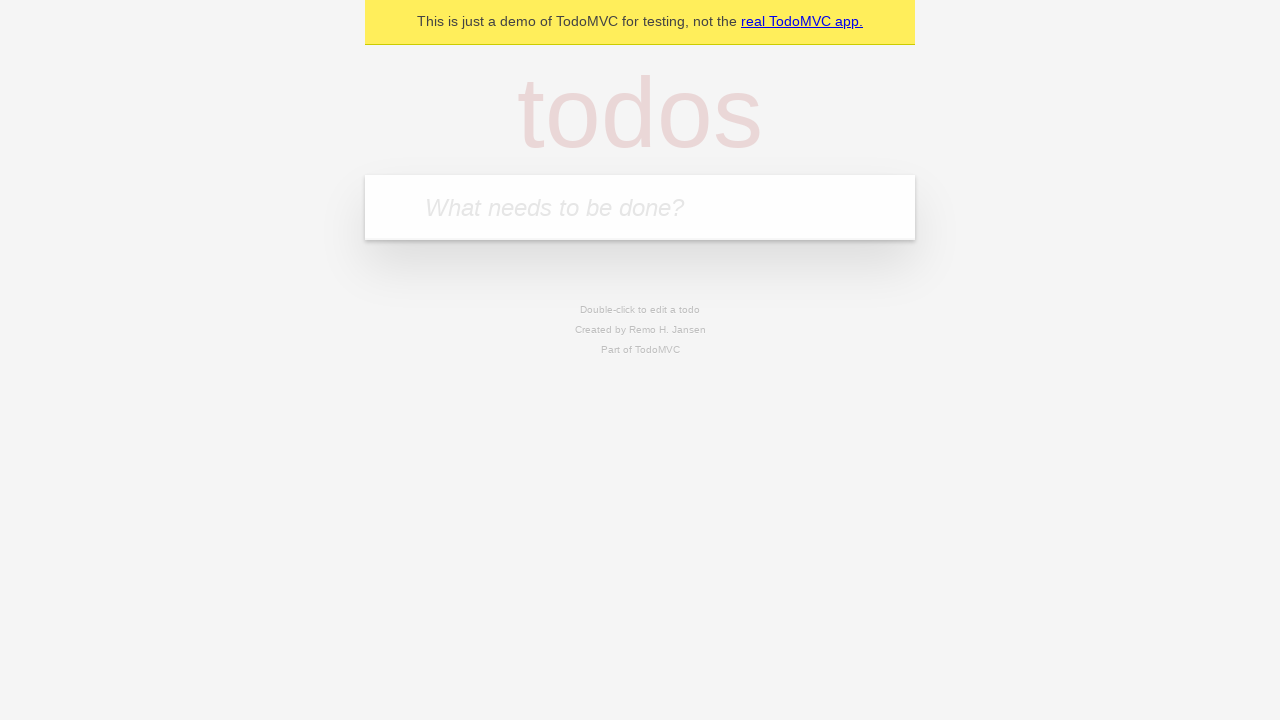

Filled first todo input with 'buy some cheese' on internal:attr=[placeholder="What needs to be done?"i]
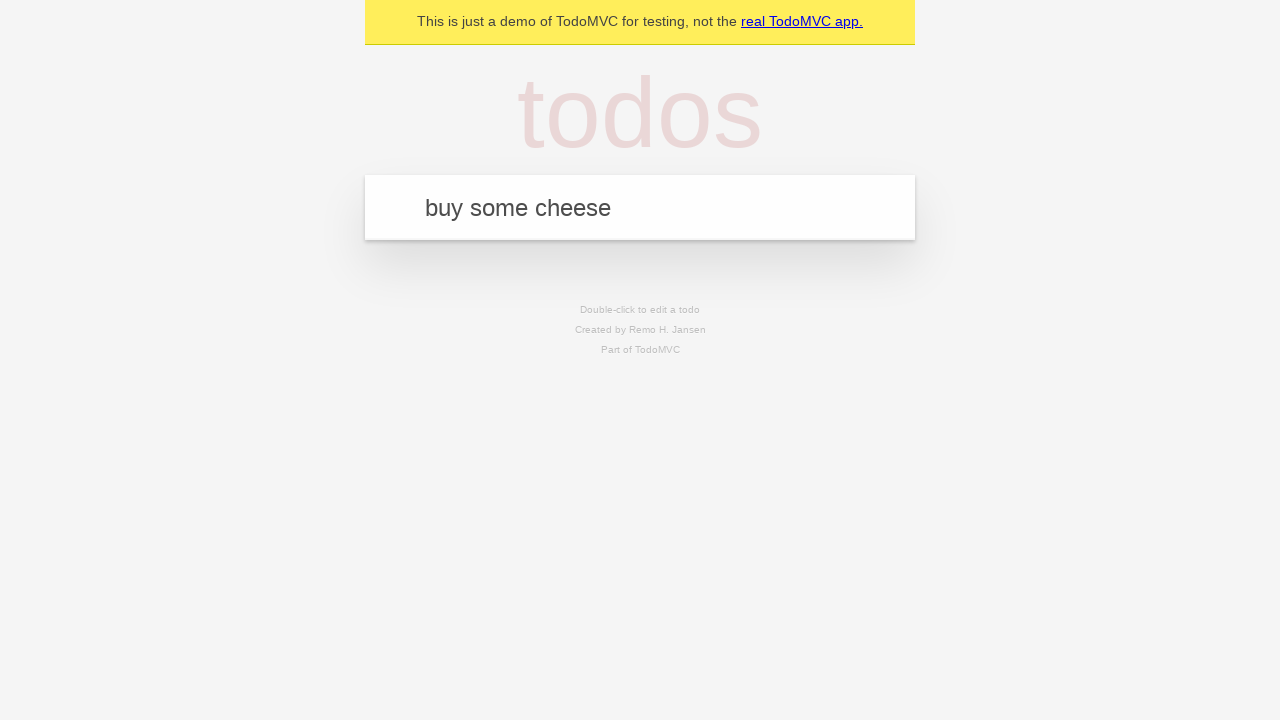

Pressed Enter to create first todo on internal:attr=[placeholder="What needs to be done?"i]
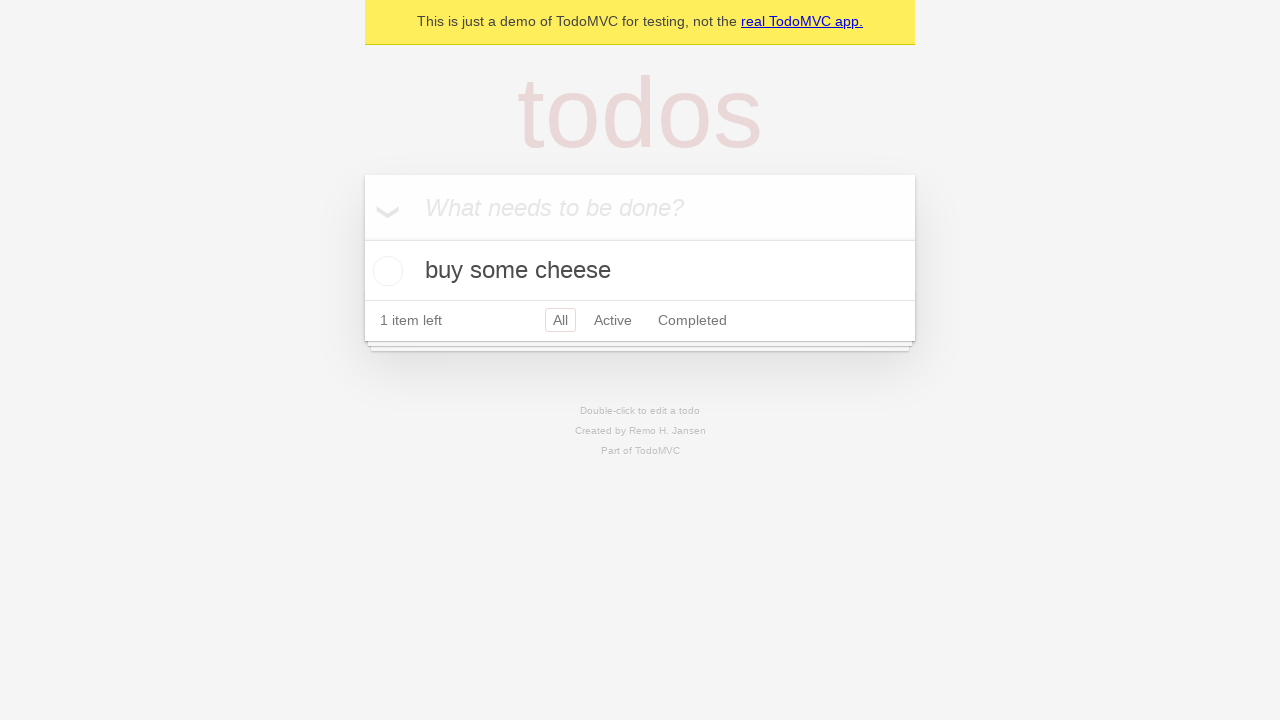

Filled second todo input with 'feed the cat' on internal:attr=[placeholder="What needs to be done?"i]
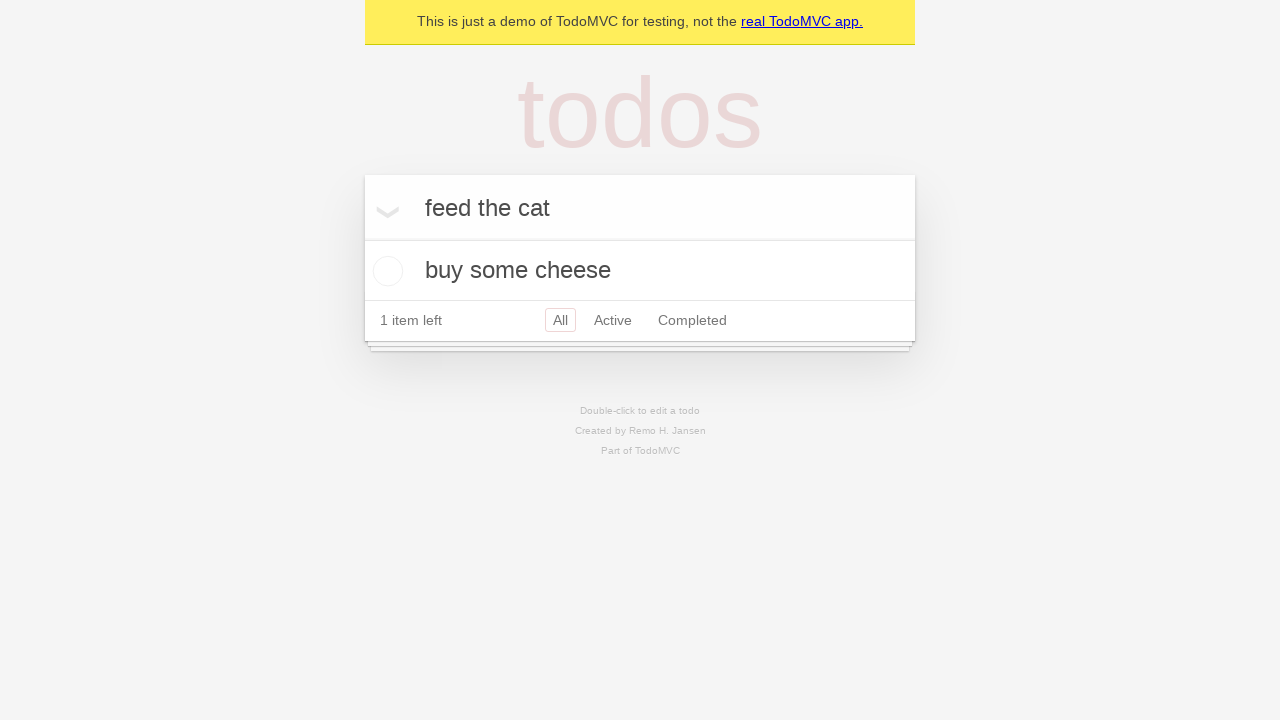

Pressed Enter to create second todo on internal:attr=[placeholder="What needs to be done?"i]
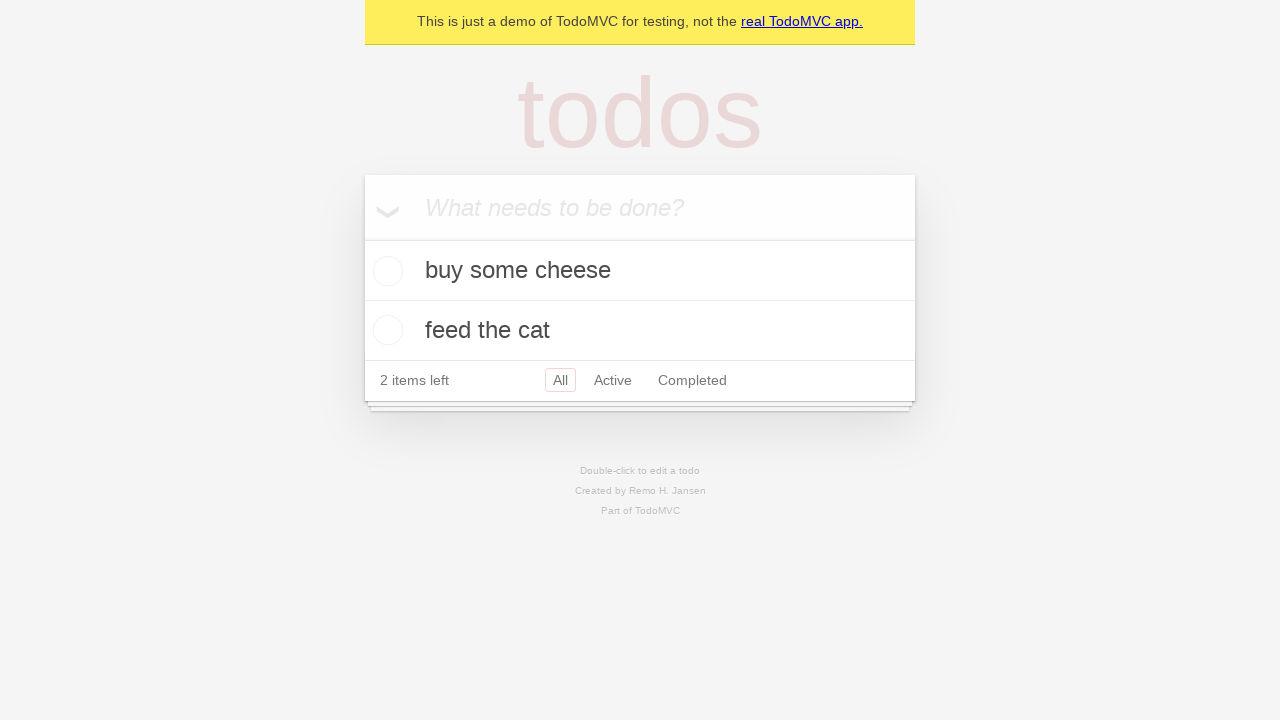

Filled third todo input with 'book a doctors appointment' on internal:attr=[placeholder="What needs to be done?"i]
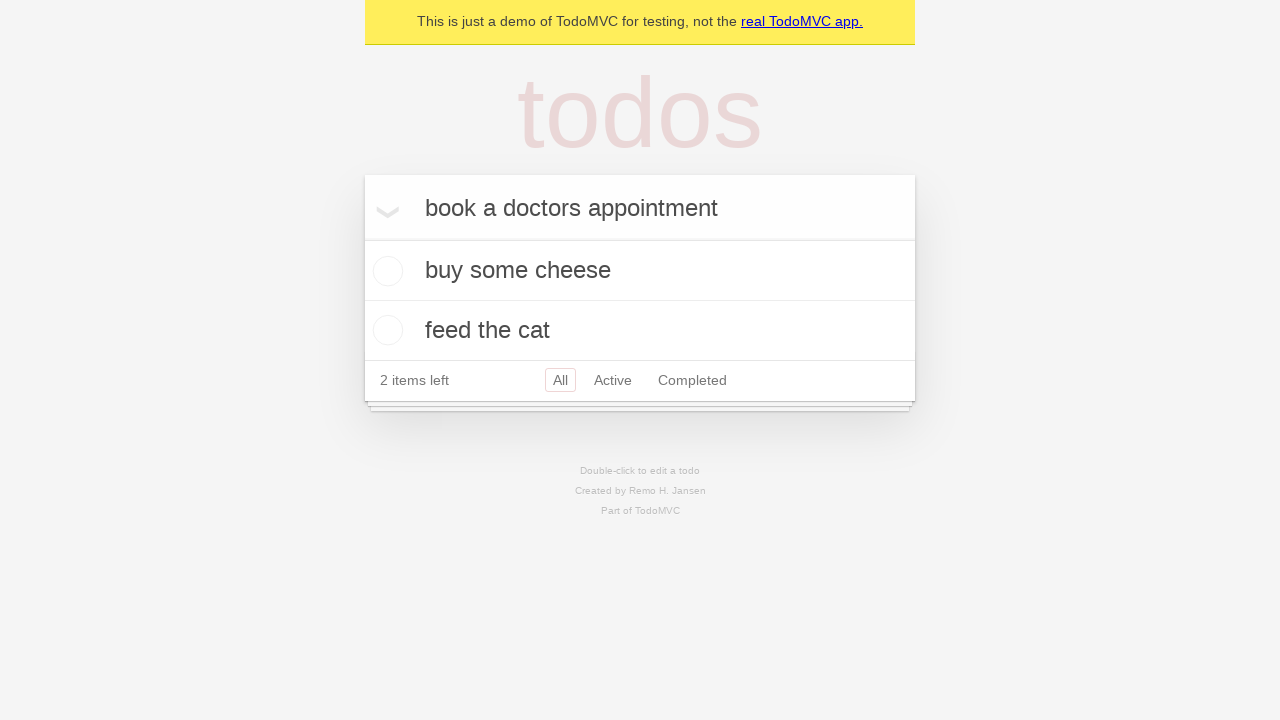

Pressed Enter to create third todo on internal:attr=[placeholder="What needs to be done?"i]
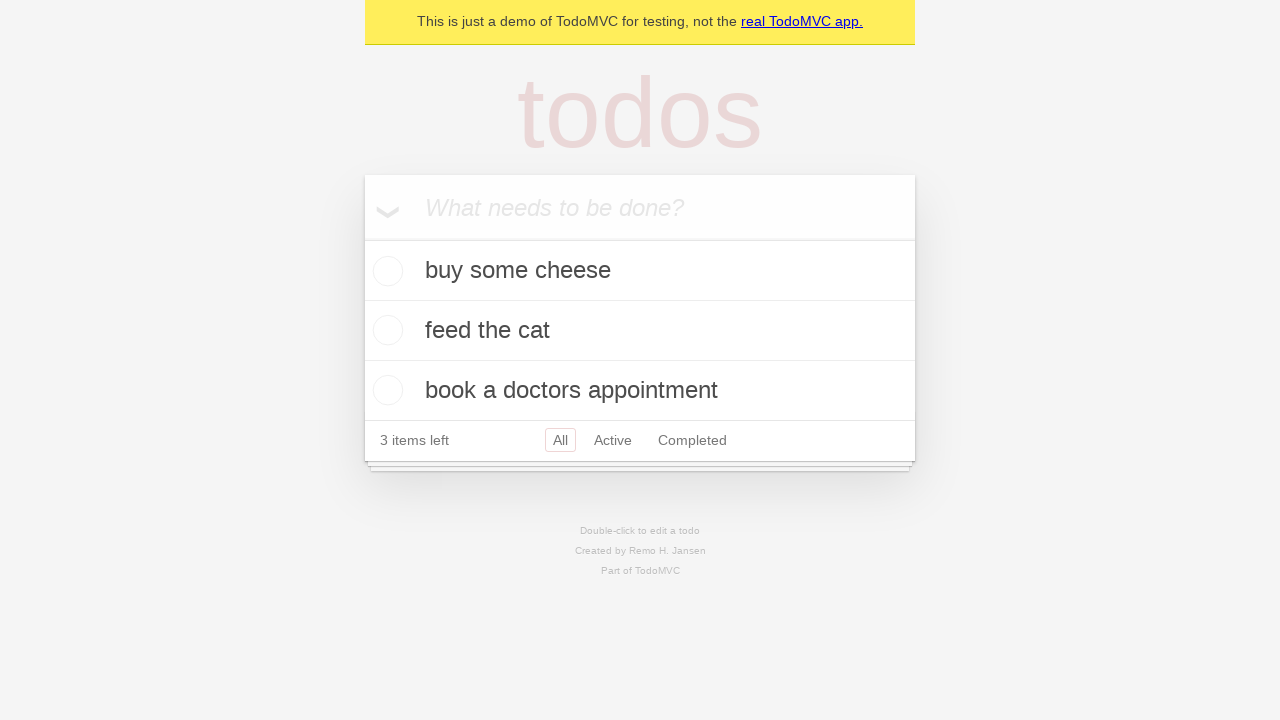

Double-clicked second todo to enter edit mode at (640, 331) on internal:testid=[data-testid="todo-item"s] >> nth=1
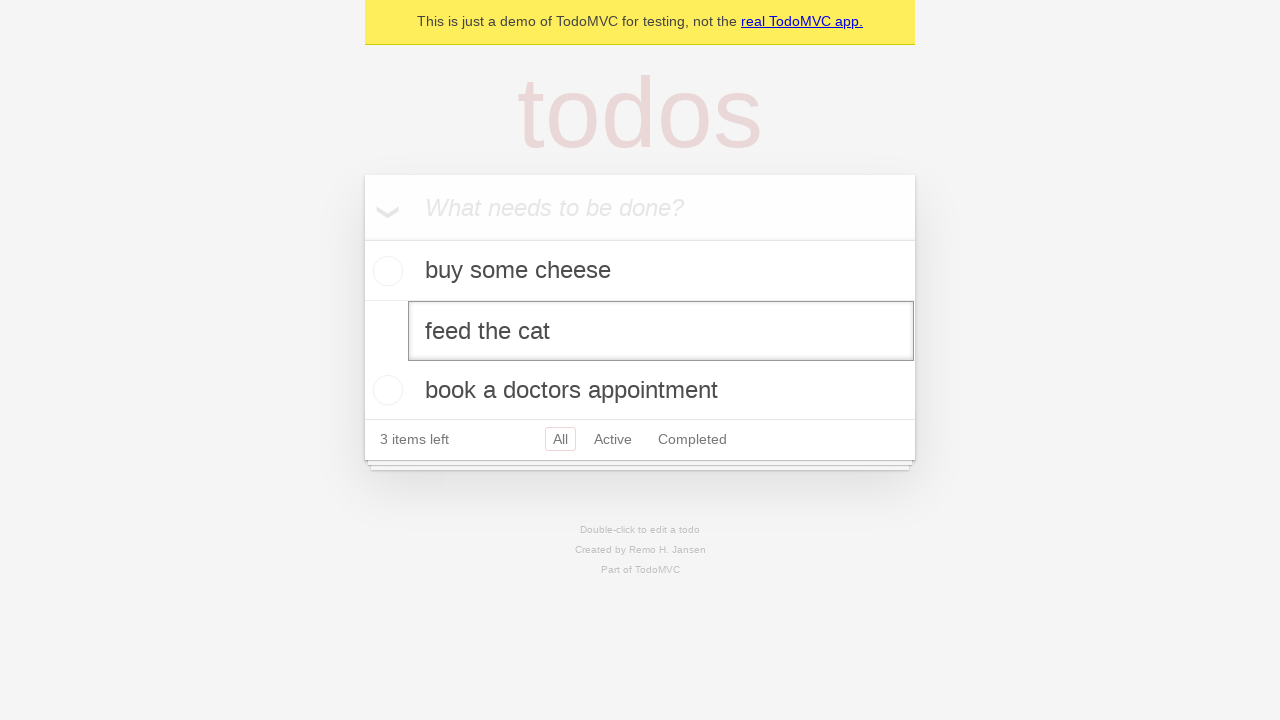

Filled edit textbox with 'buy some sausages' on internal:testid=[data-testid="todo-item"s] >> nth=1 >> internal:role=textbox[nam
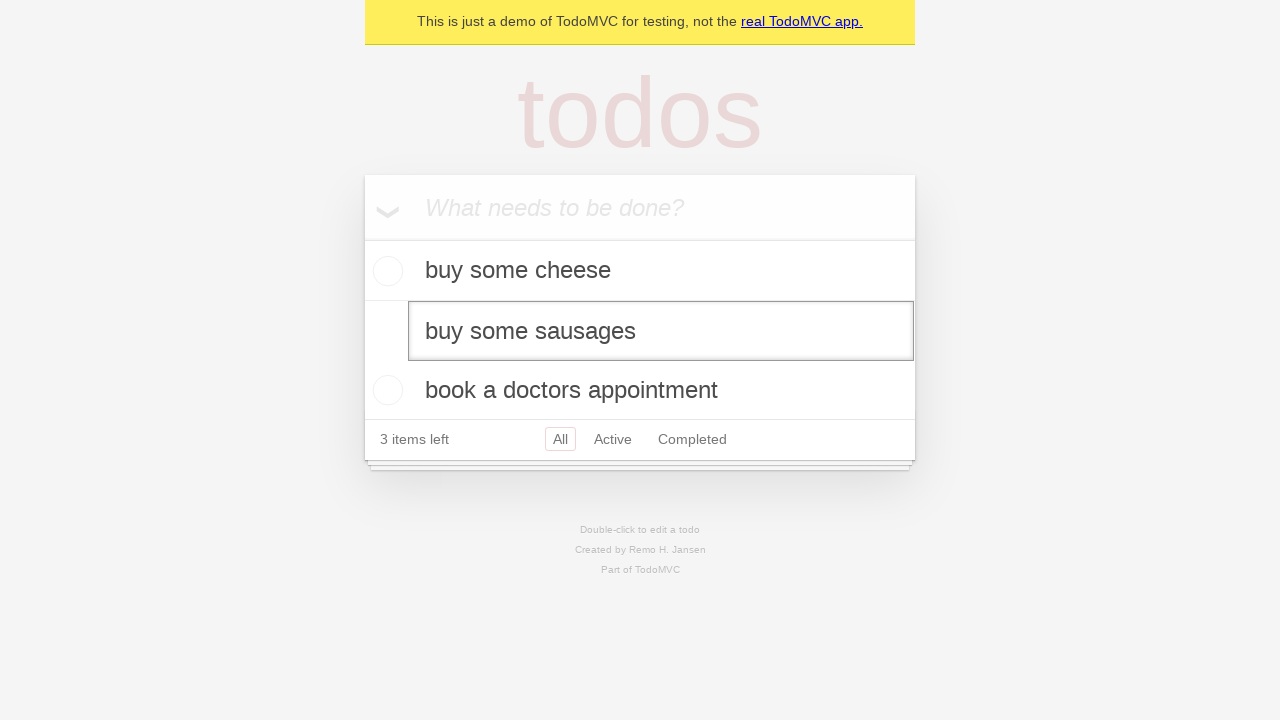

Dispatched blur event to save edits on the second todo
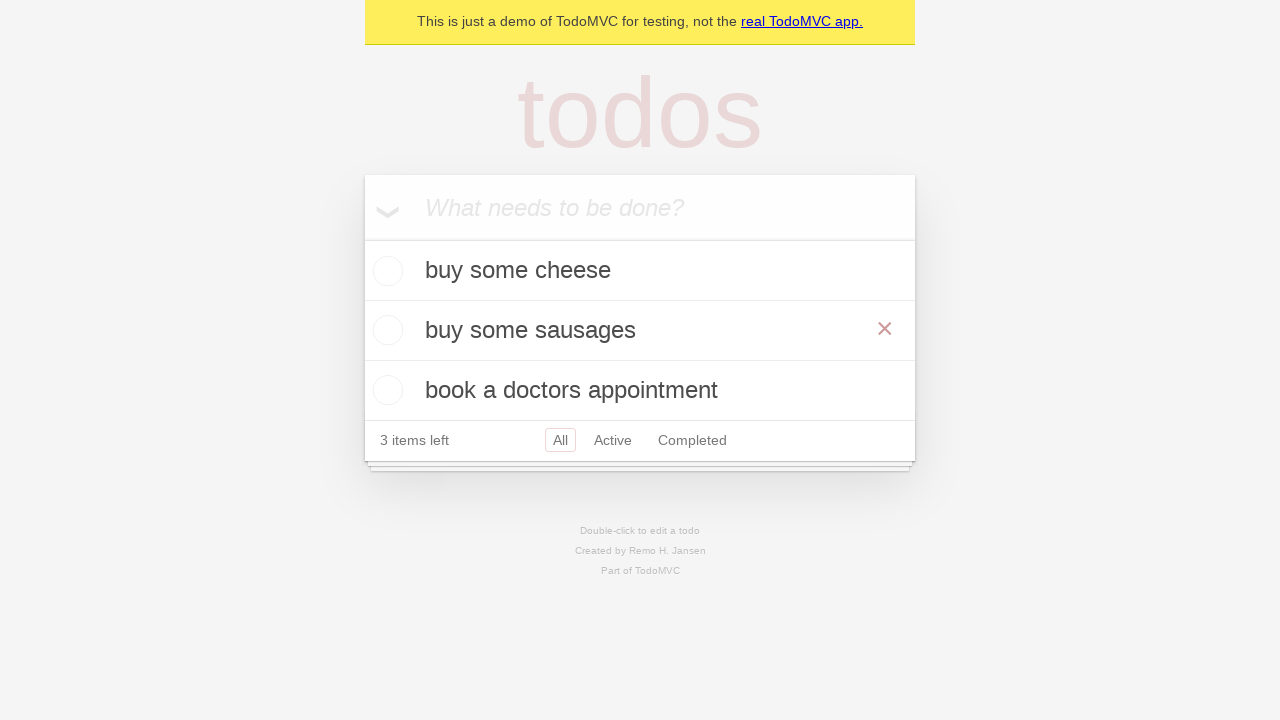

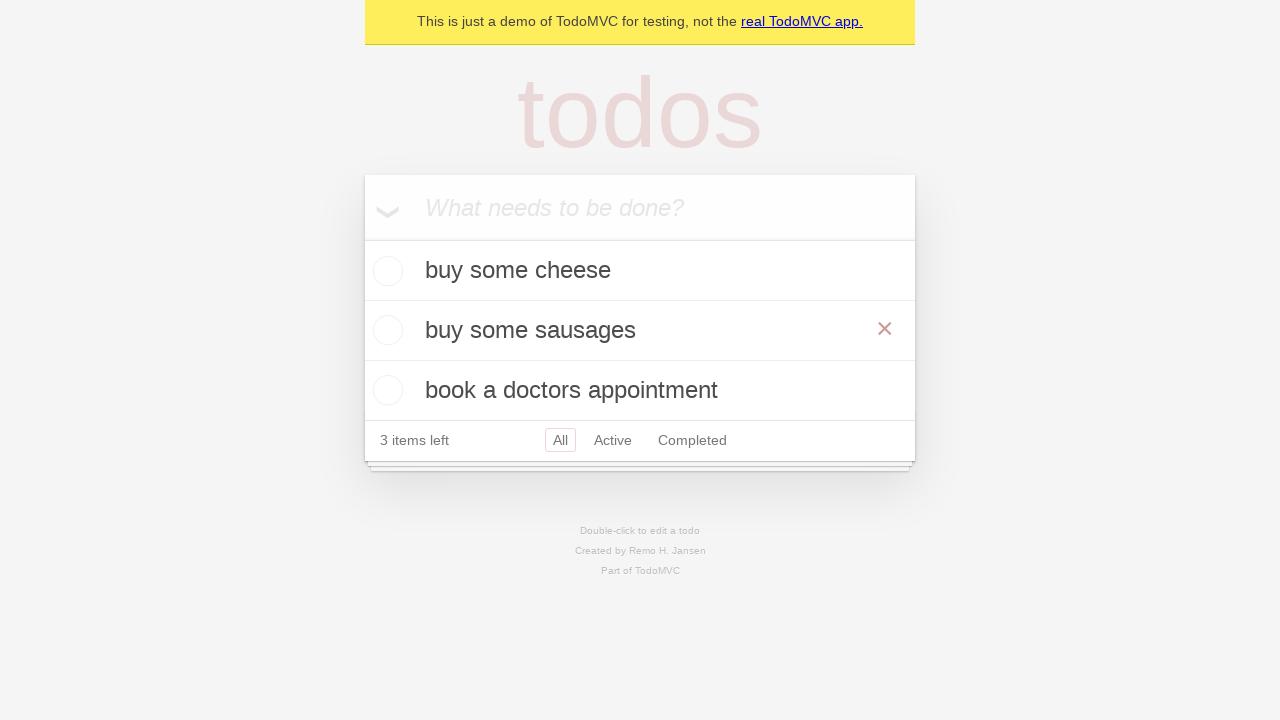